Navigates to the OrangeHRM demo application and verifies the page loads correctly by checking the URL contains the expected domain

Starting URL: https://opensource-demo.orangehrmlive.com/

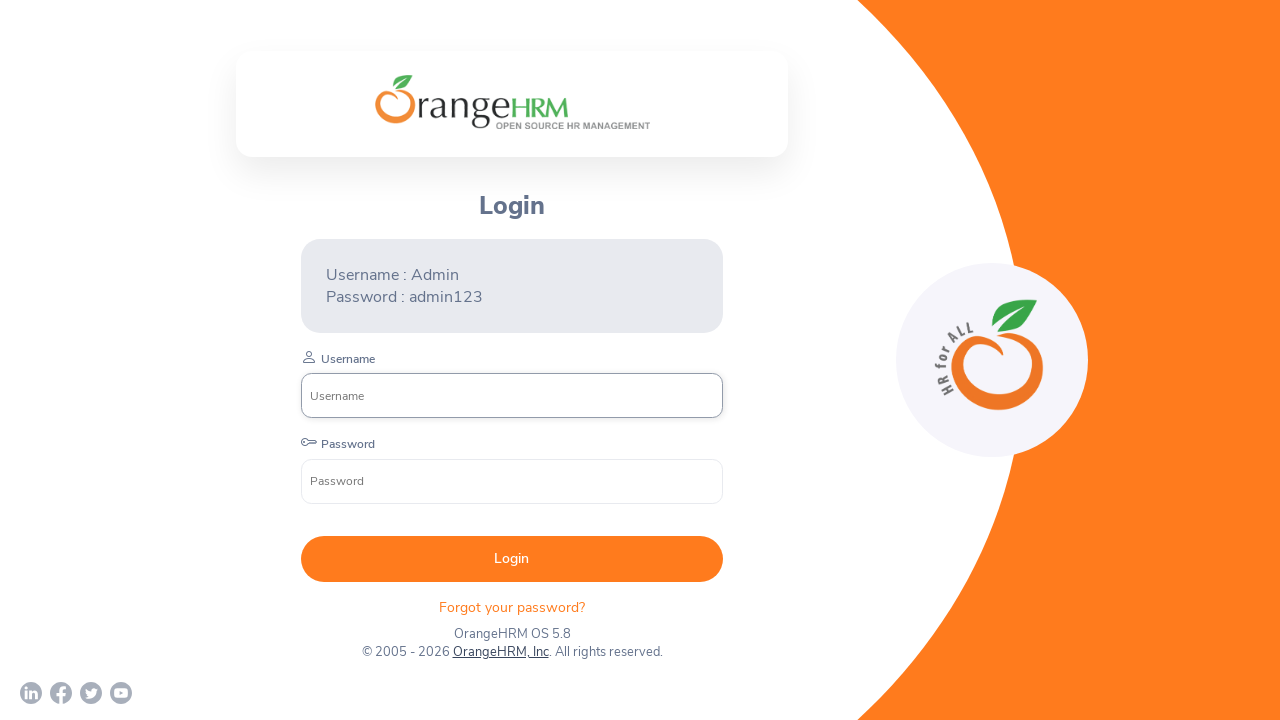

Set viewport size to 1920x1080
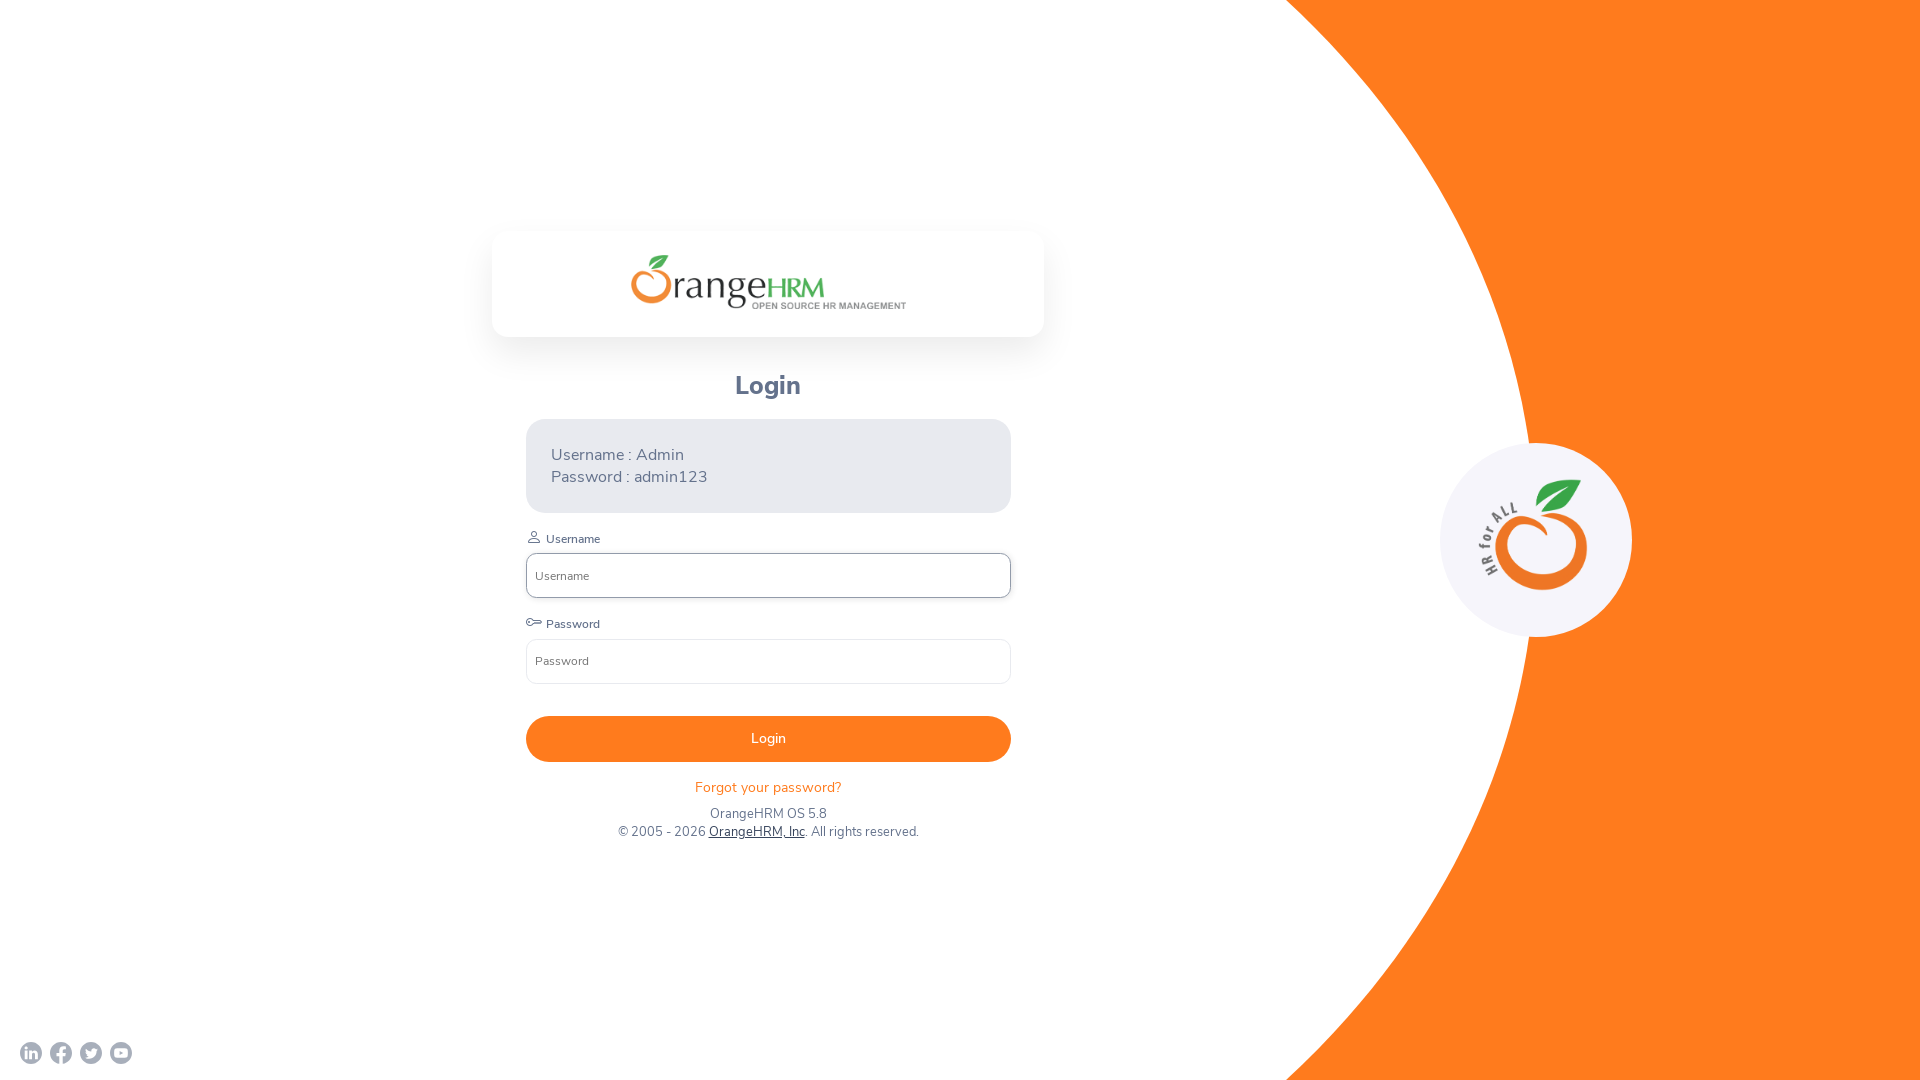

Verified URL contains 'orangehrmlive.com' domain
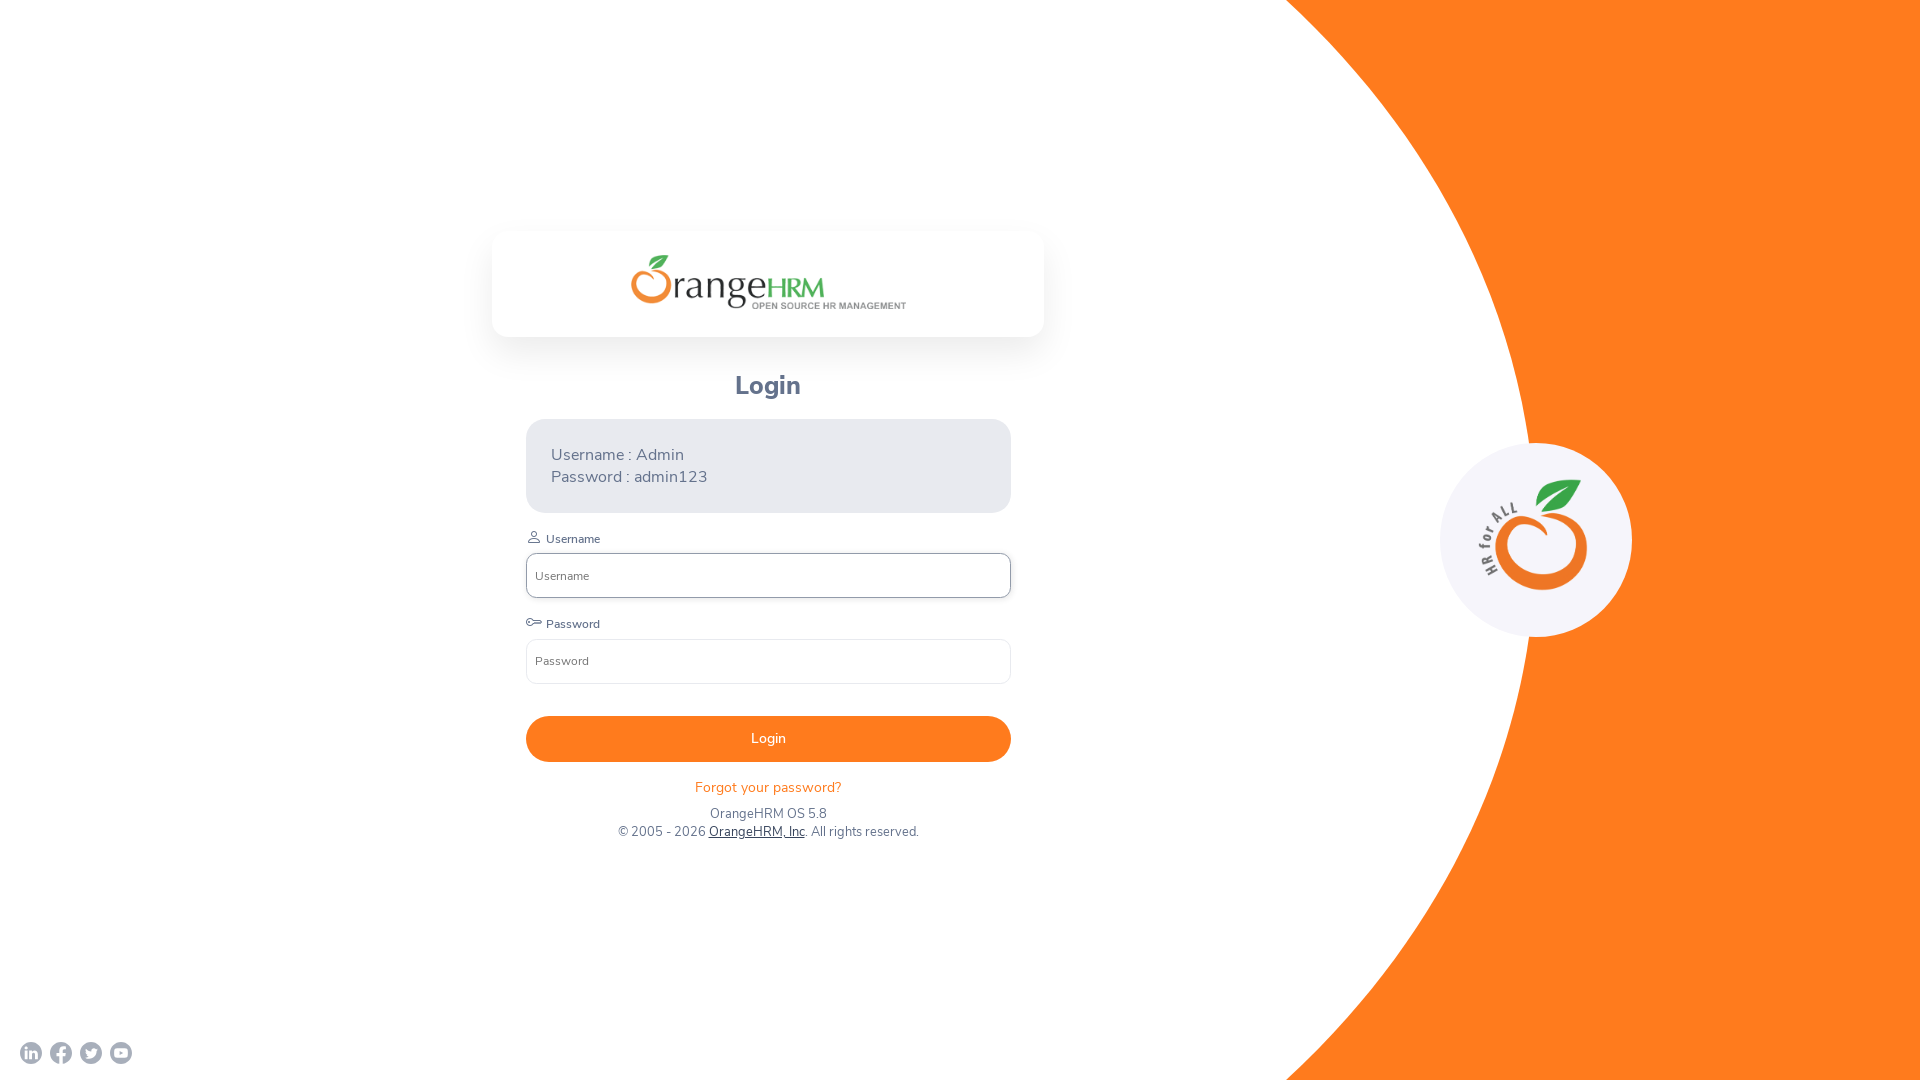

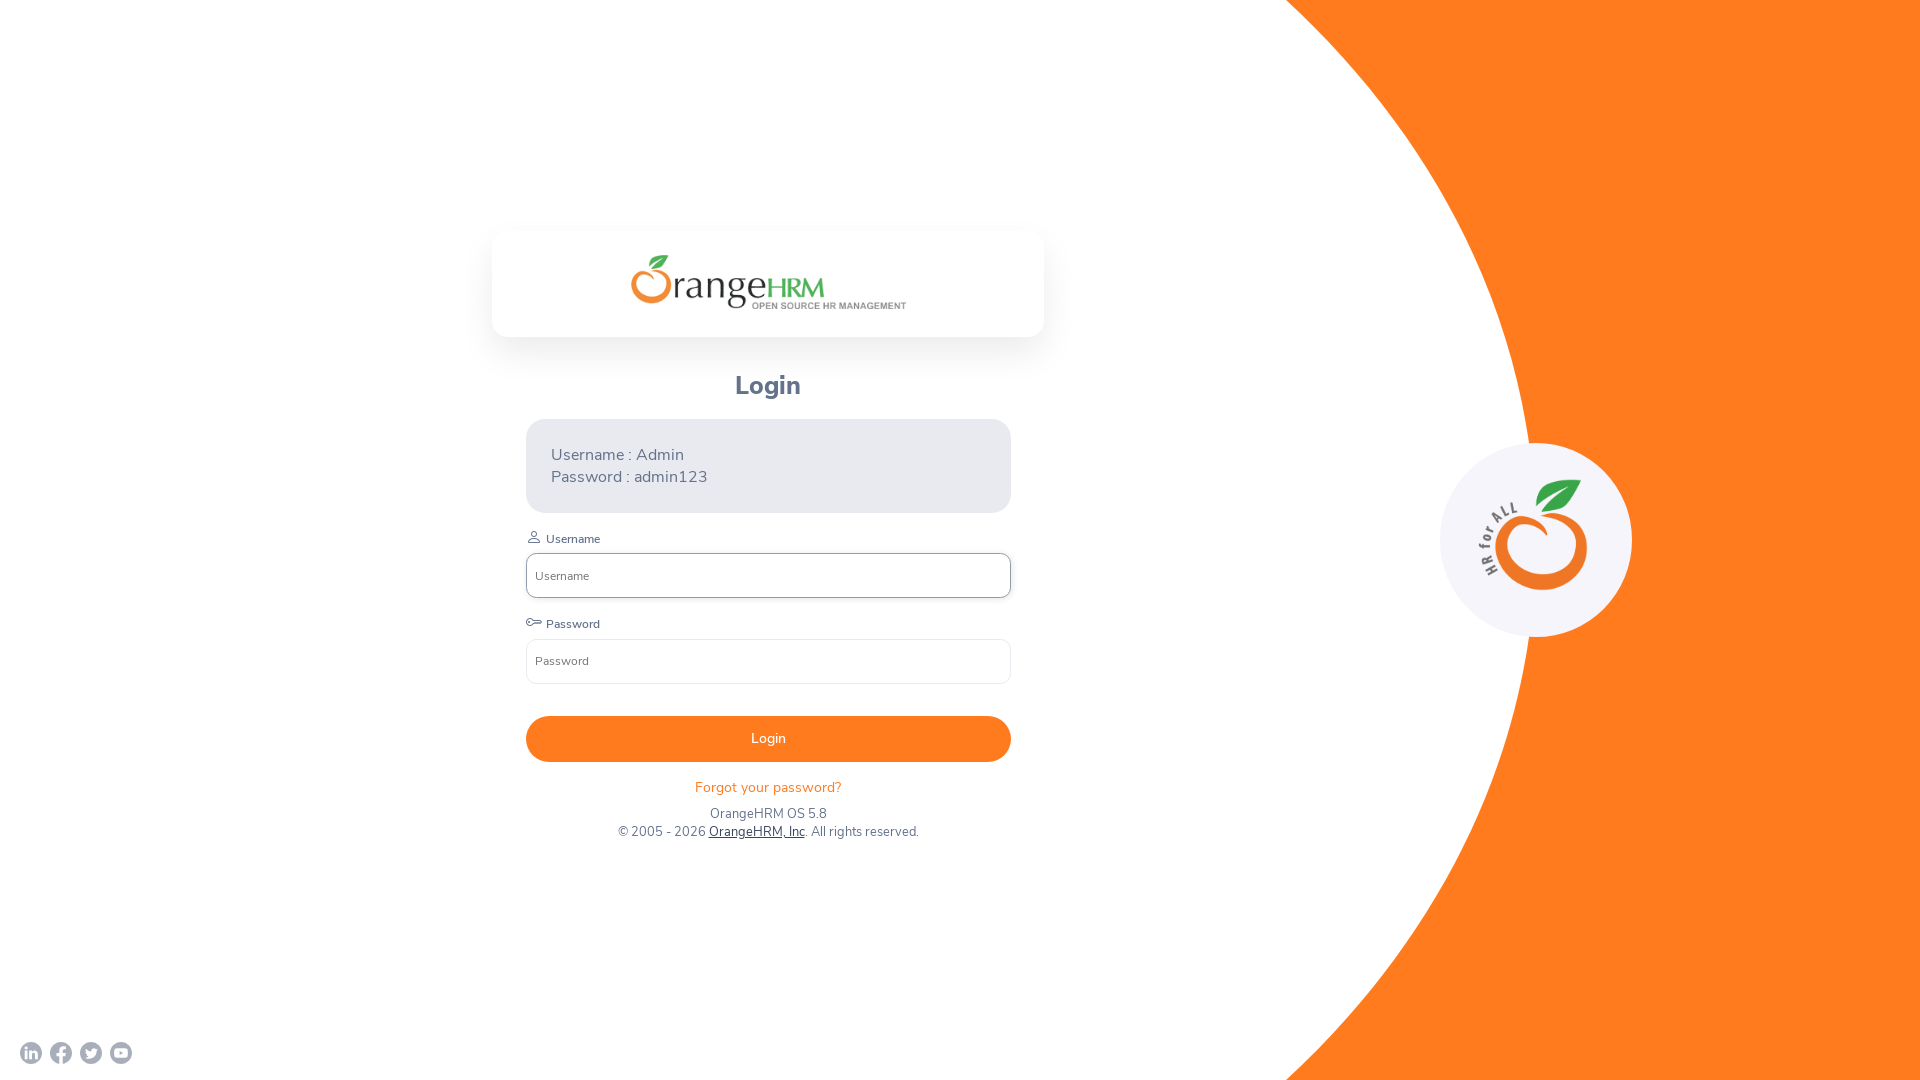